Tests JavaScript alert and confirm dialog interactions by entering a name, triggering alert/confirm buttons, and accepting/dismissing the dialogs

Starting URL: https://rahulshettyacademy.com/AutomationPractice/

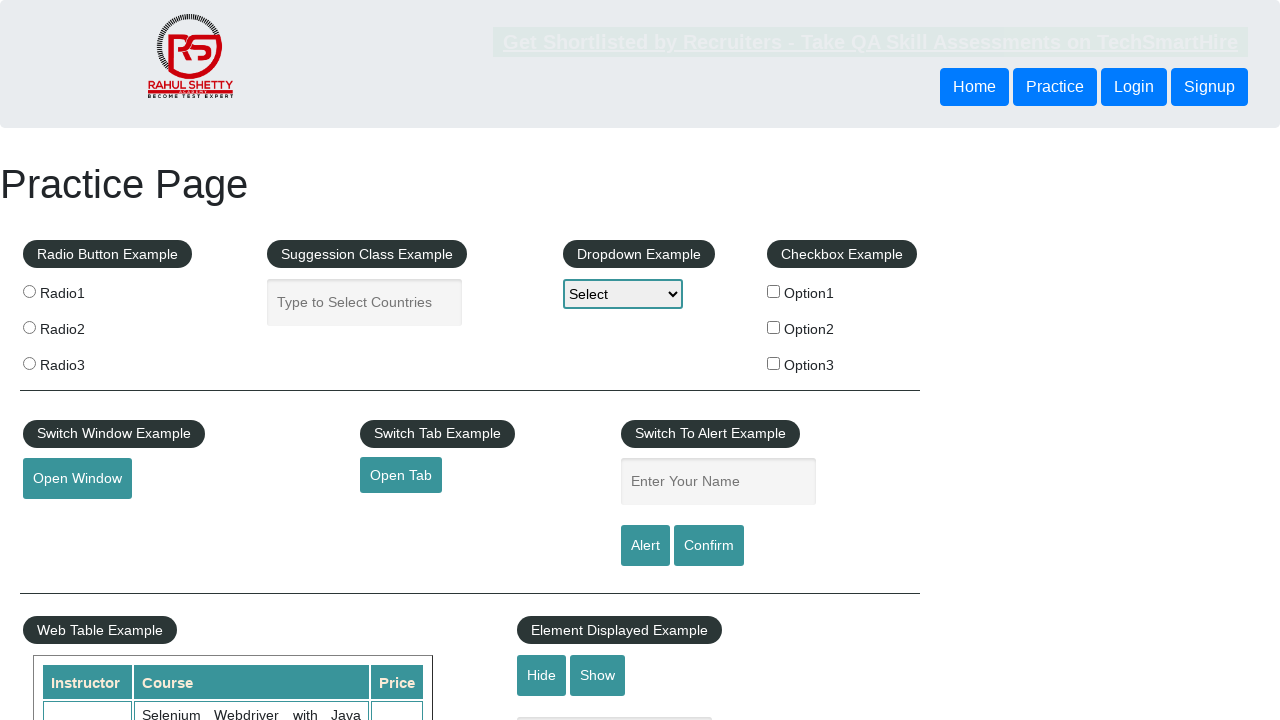

Filled name field with 'Rahul' on #name
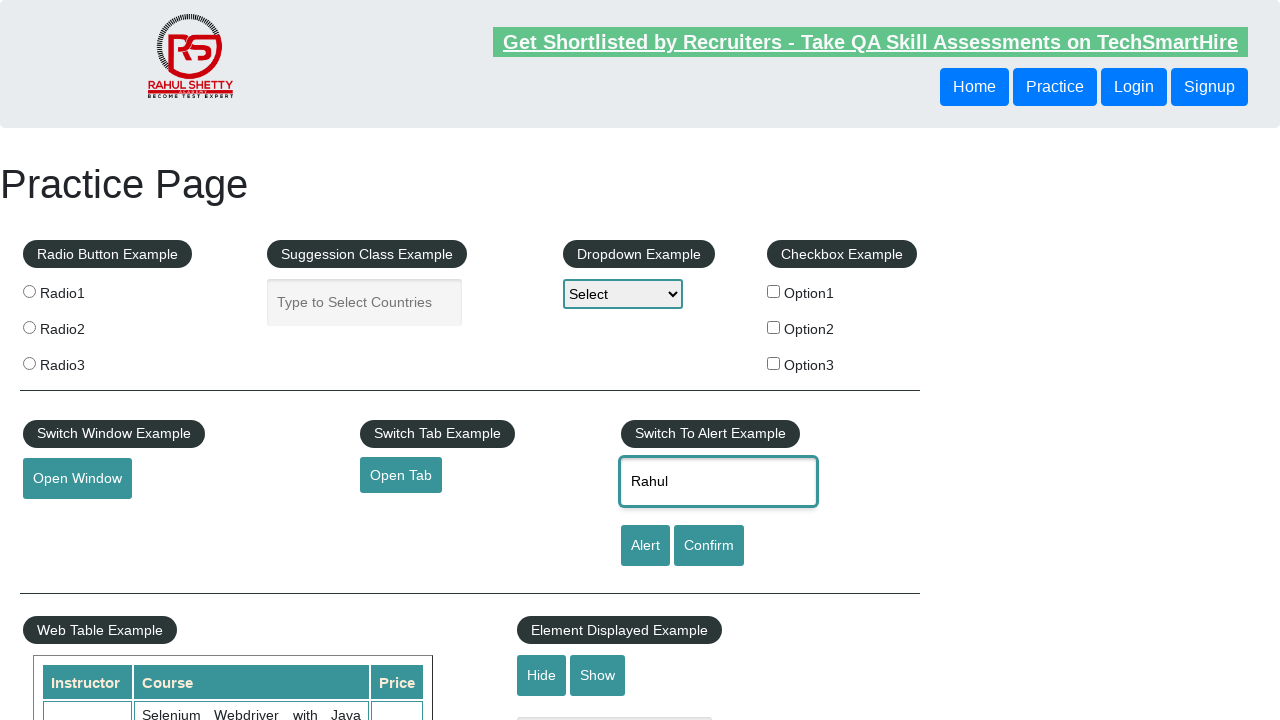

Clicked alert button to trigger JavaScript alert dialog at (645, 546) on #alertbtn
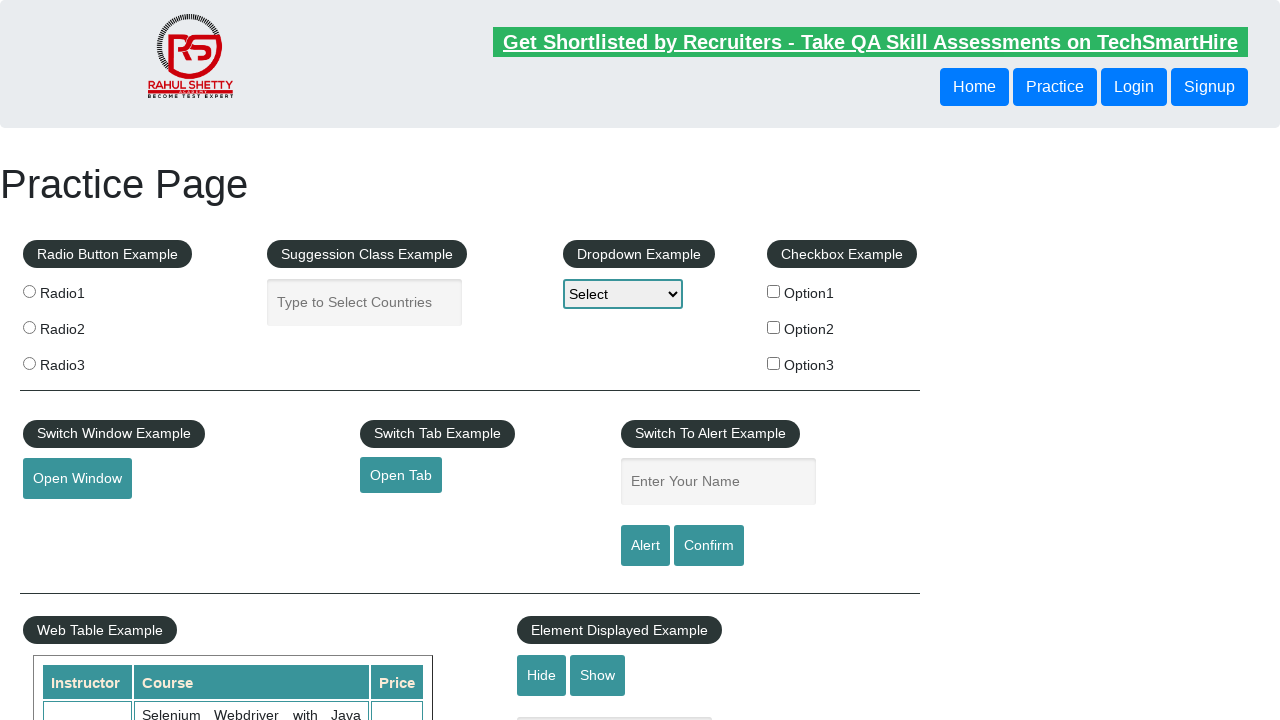

Set up dialog handler to accept alert
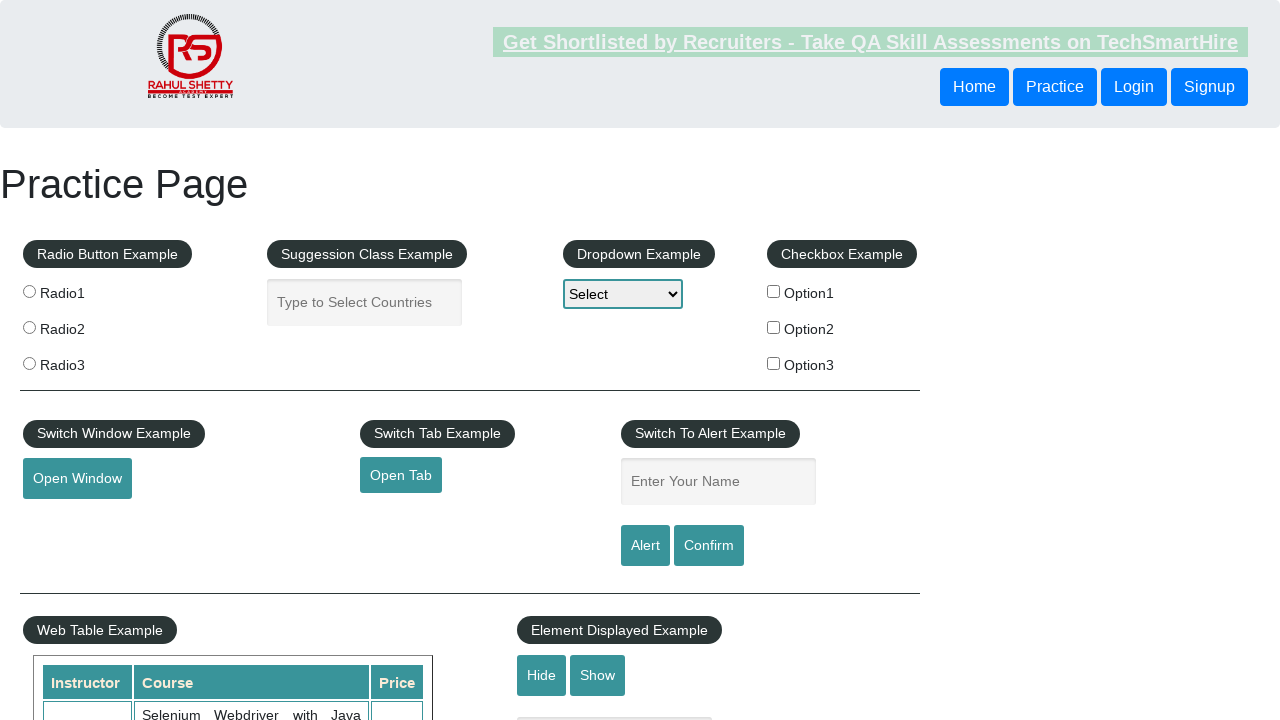

Waited for alert dialog to be processed
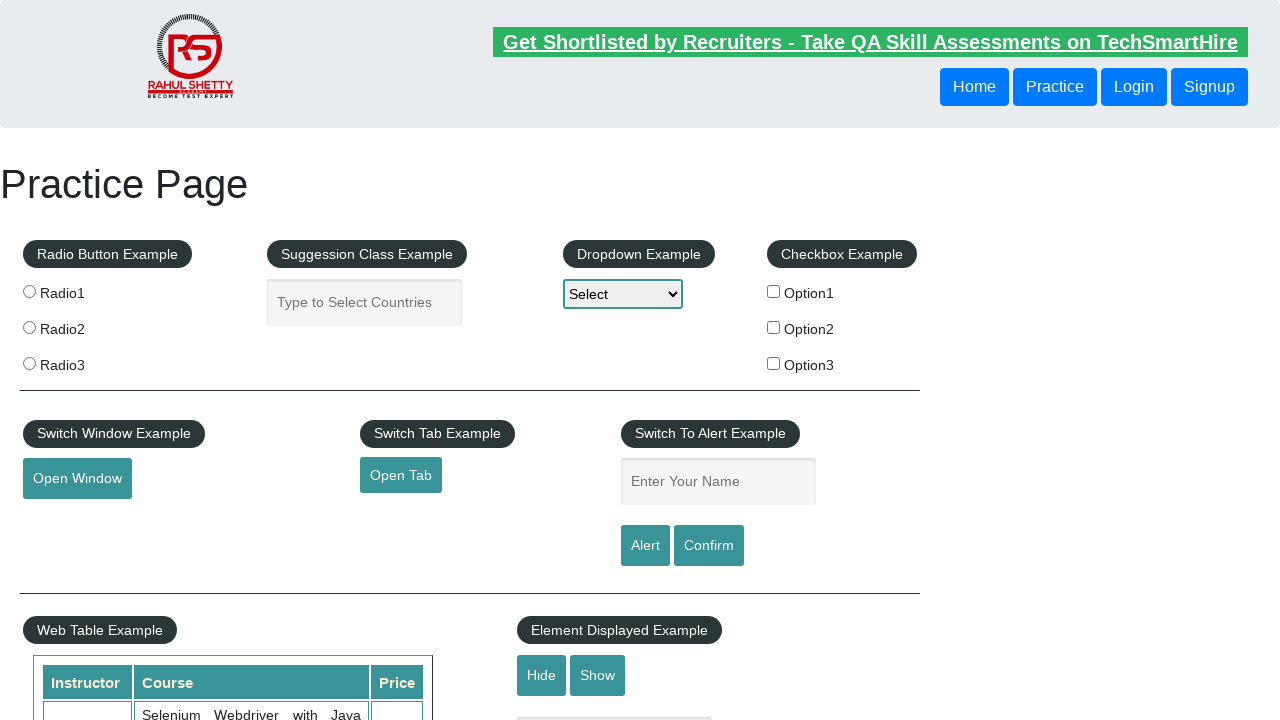

Filled name field again with 'Rahul' on #name
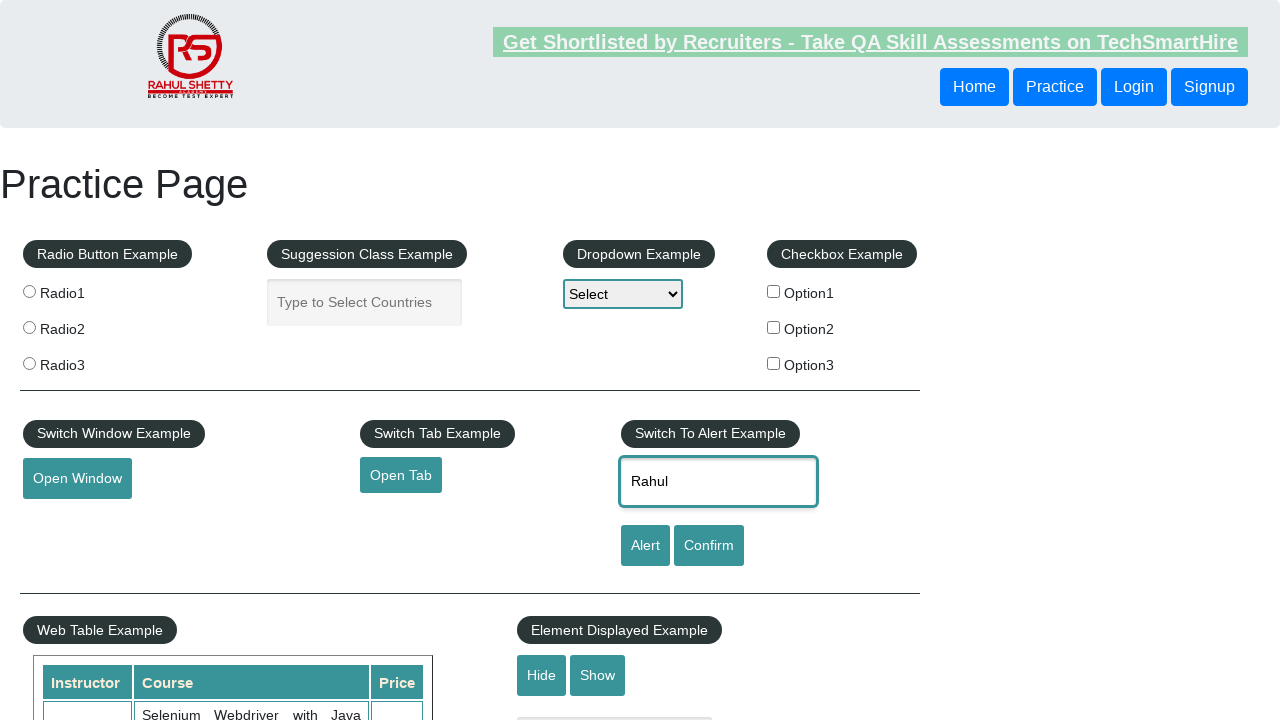

Set up dialog handler to dismiss confirm dialog
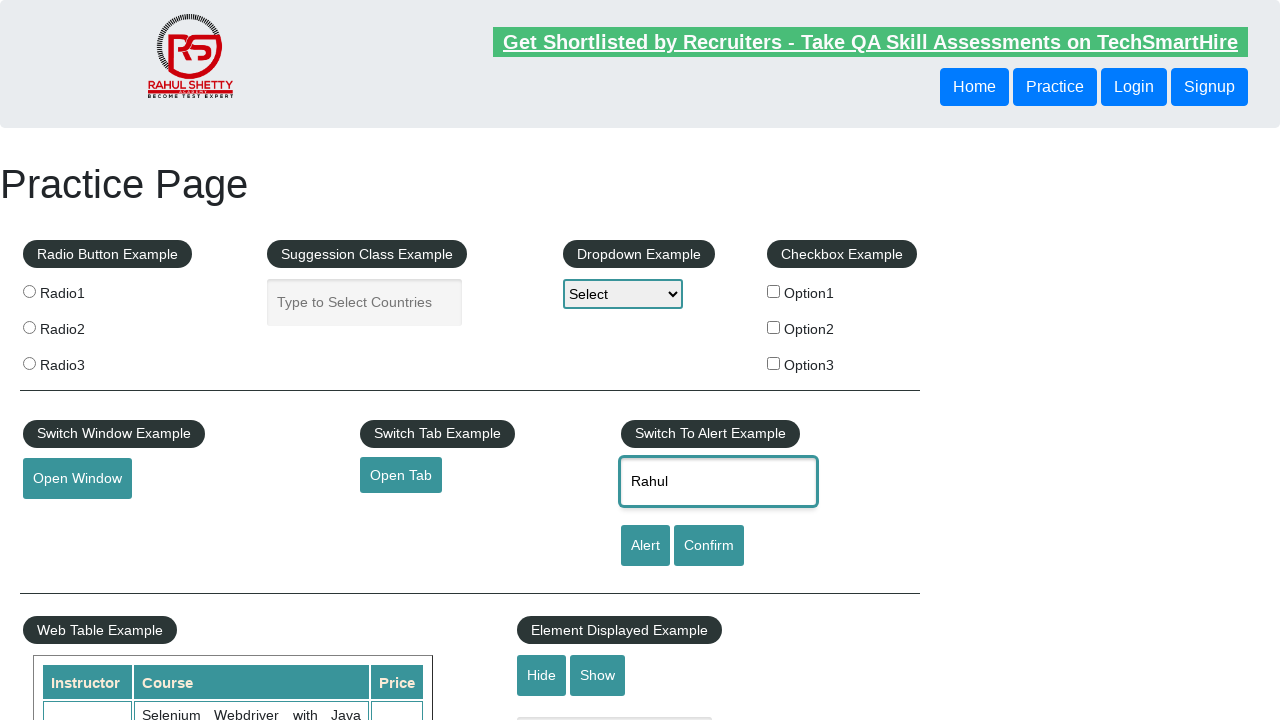

Clicked confirm button to trigger JavaScript confirm dialog at (709, 546) on #confirmbtn
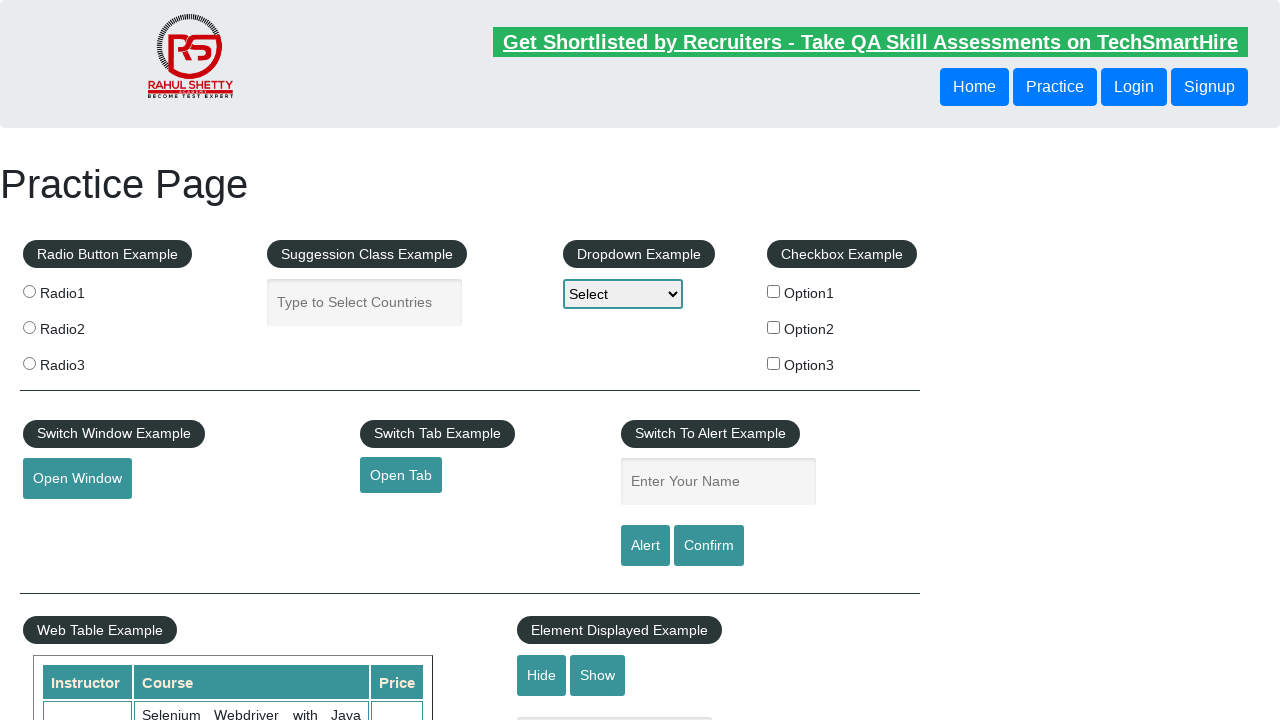

Waited for confirm dialog to be processed
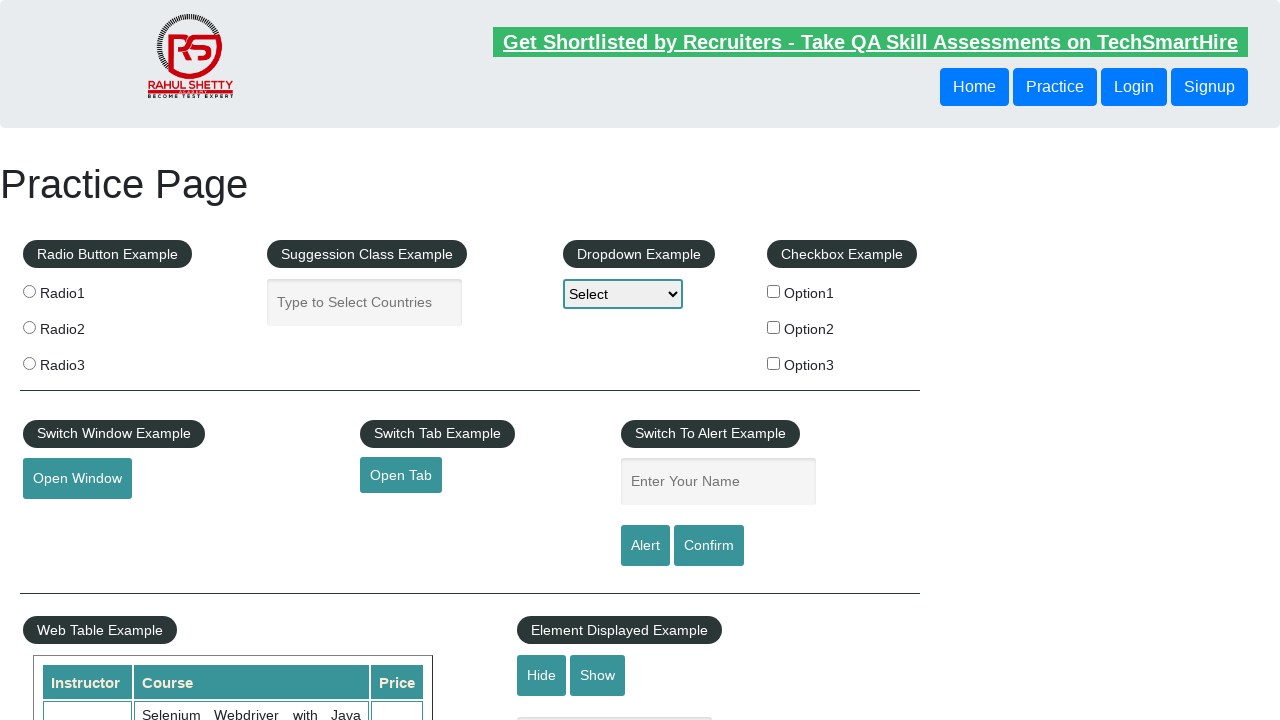

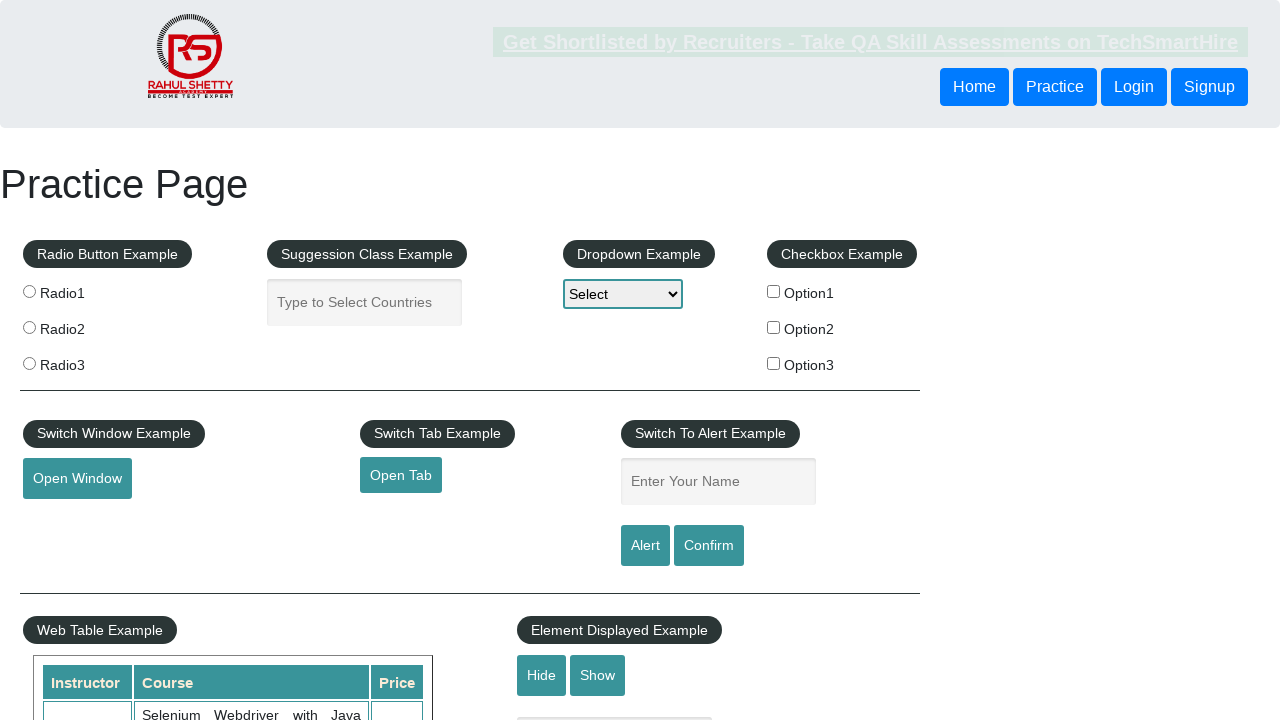